Tests mouse release action after click-and-hold and move operations during drag and drop

Starting URL: https://crossbrowsertesting.github.io/drag-and-drop

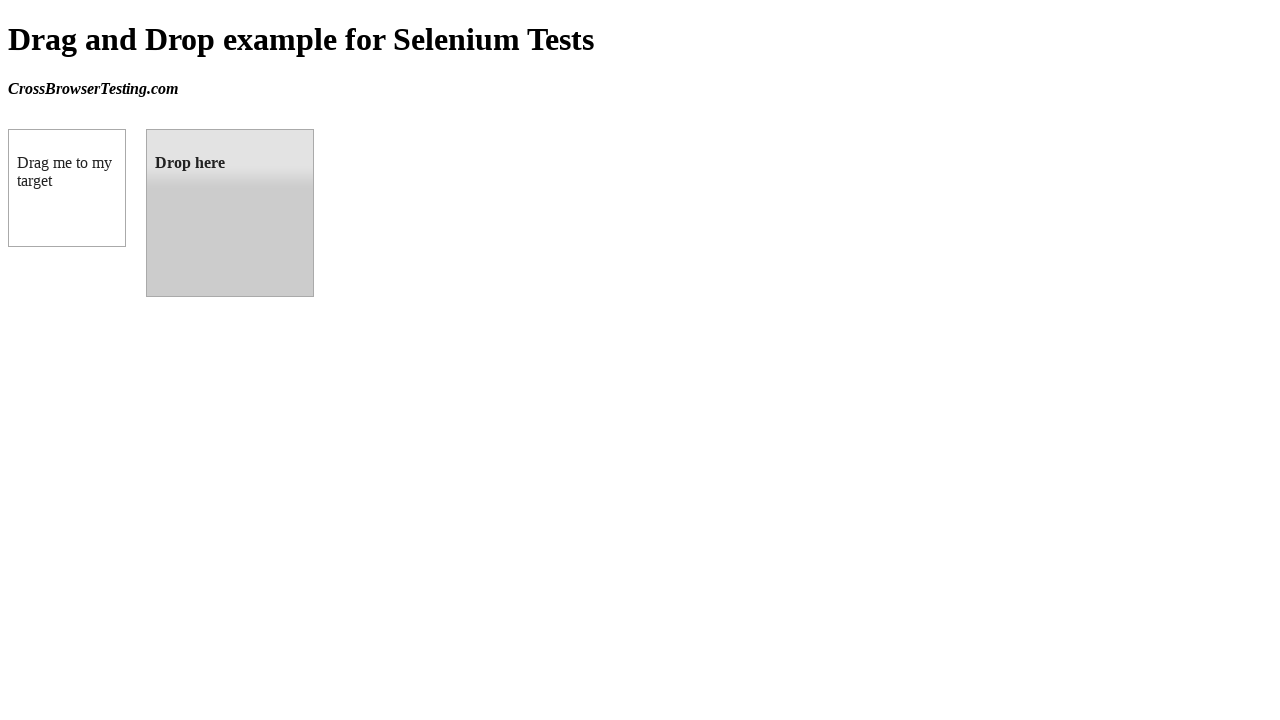

Located source element (box A) with id 'draggable'
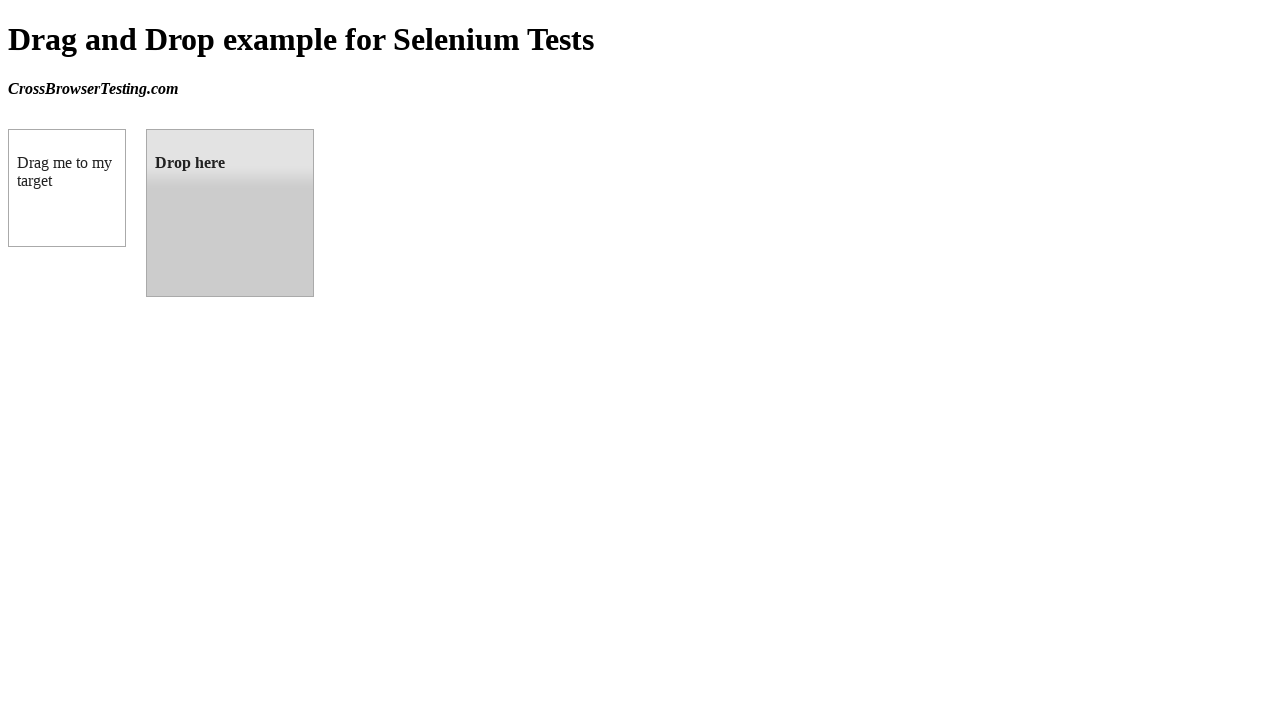

Located target element (box B) with id 'droppable'
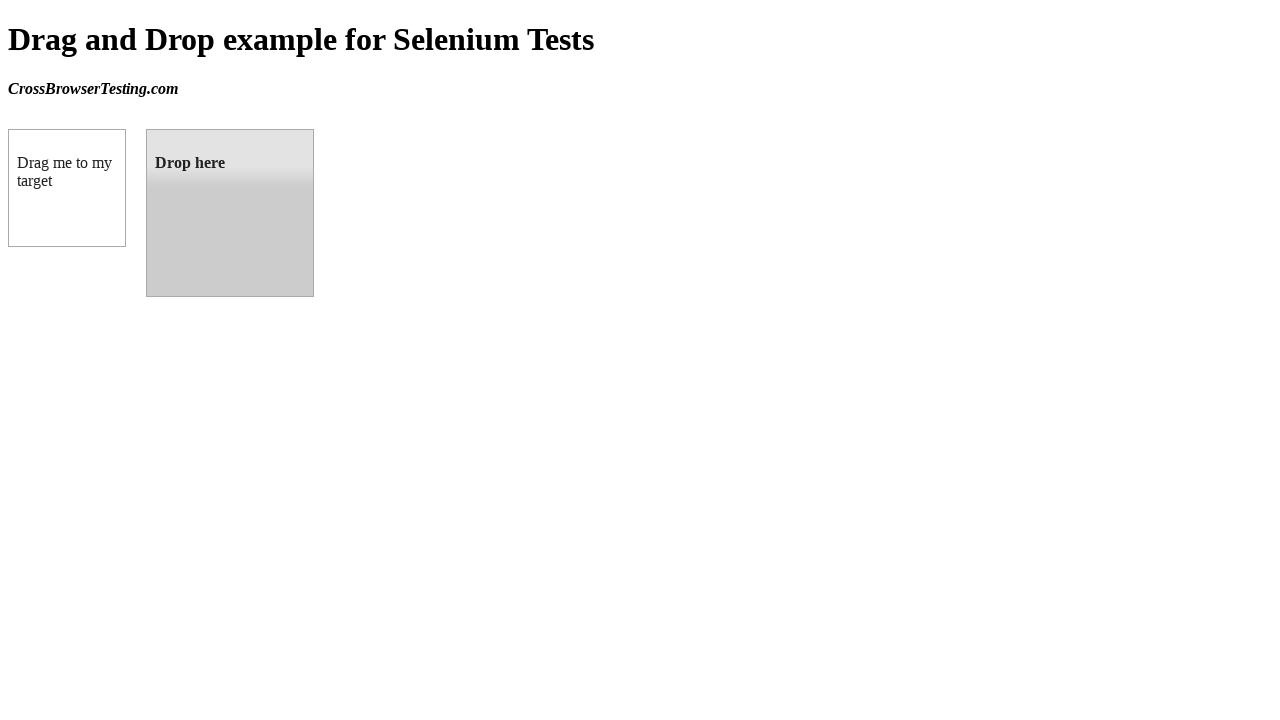

Retrieved bounding box for source element
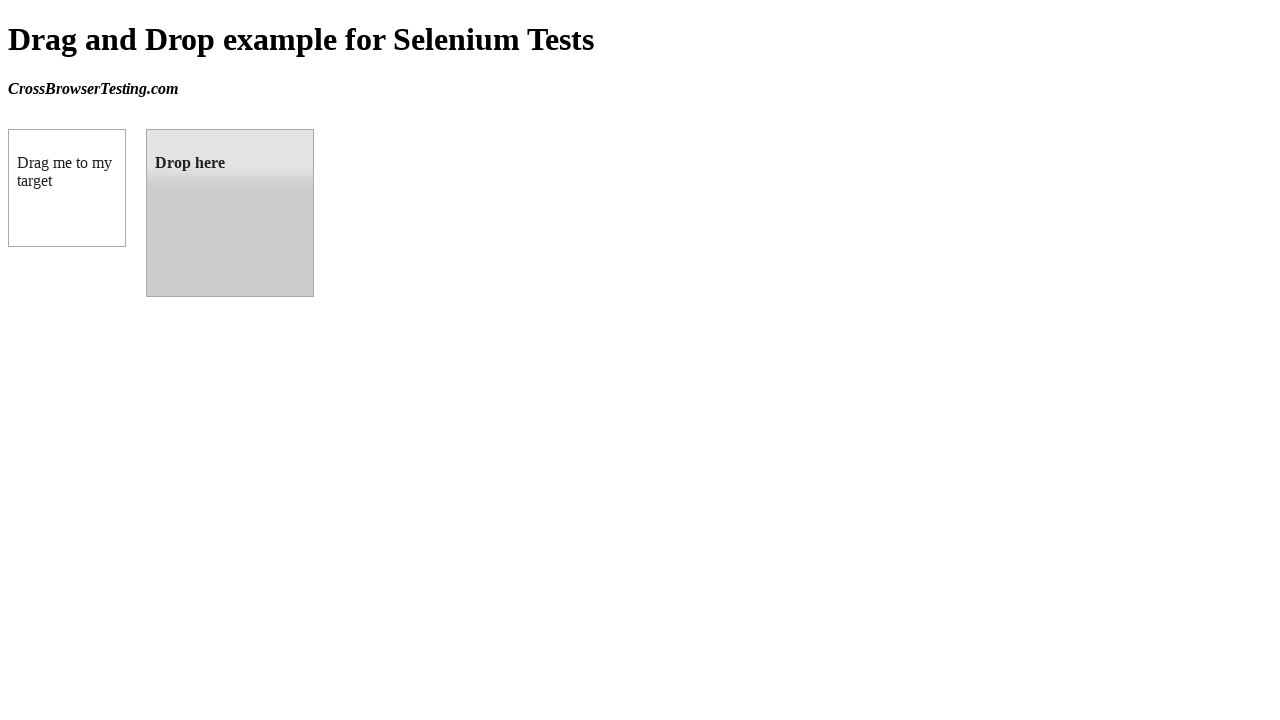

Retrieved bounding box for target element
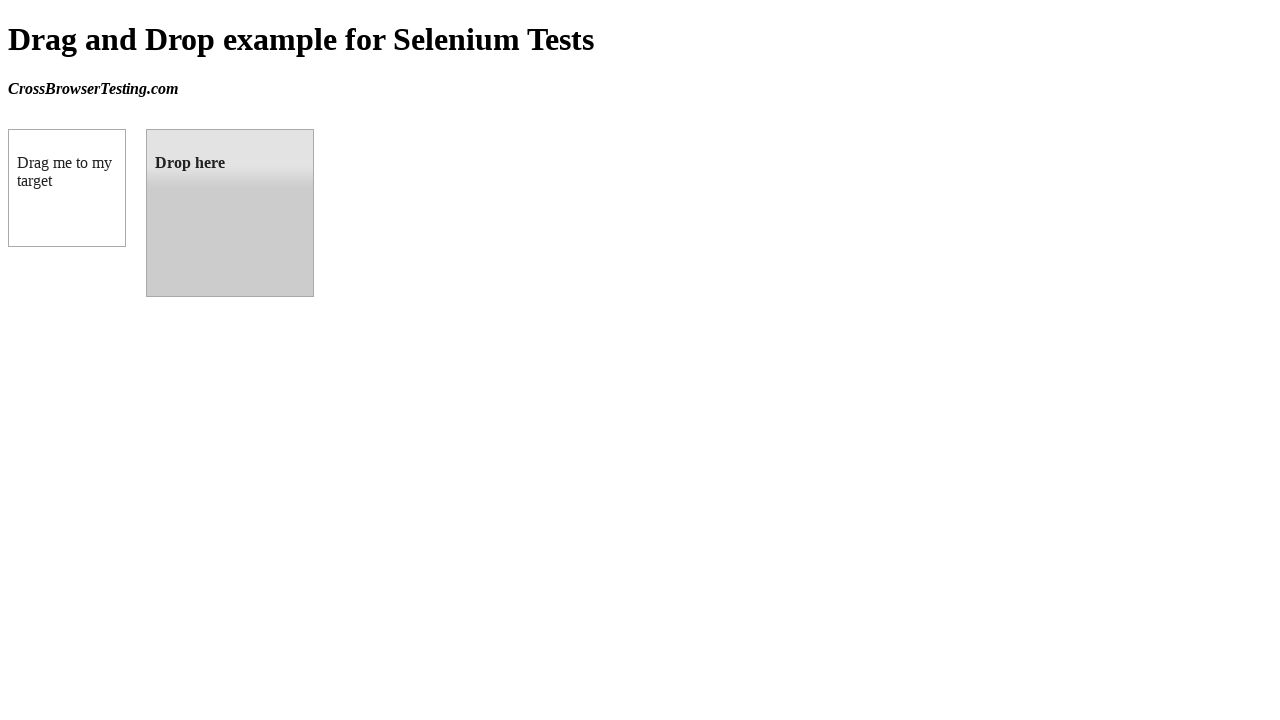

Moved mouse to center of source element at (67, 188)
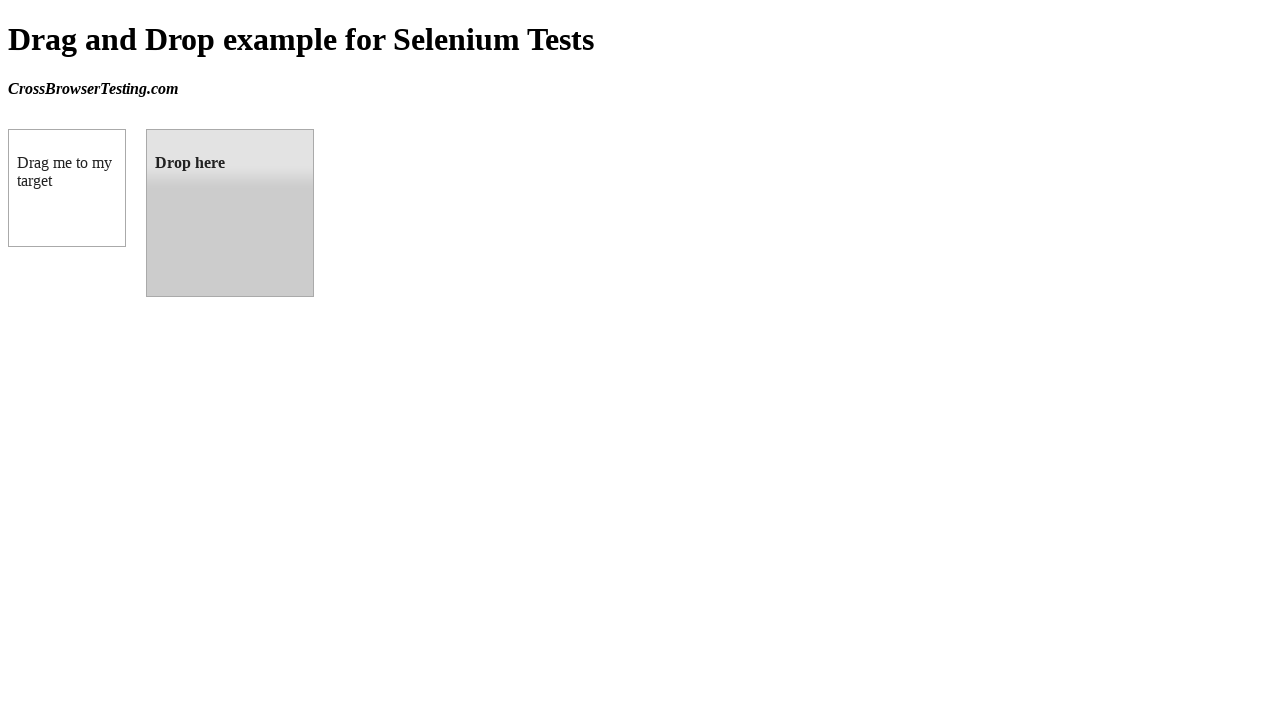

Performed mouse down (click-and-hold) on source element at (67, 188)
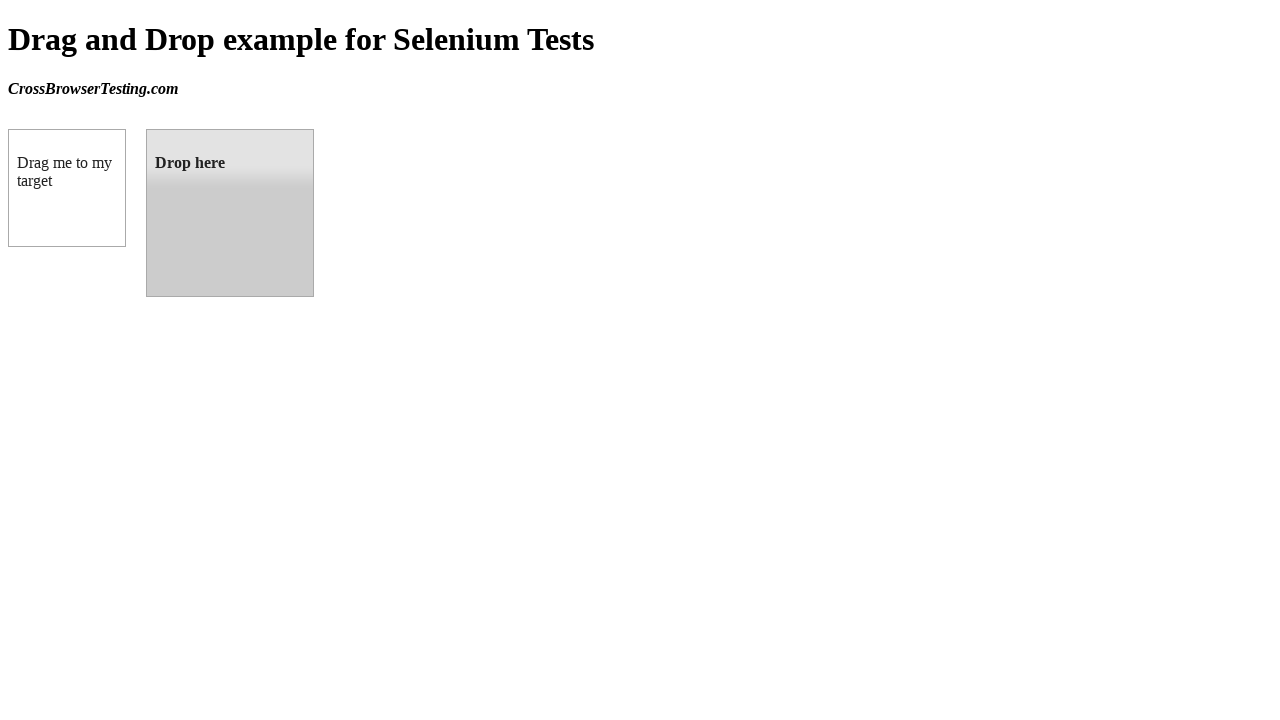

Dragged mouse to center of target element at (230, 213)
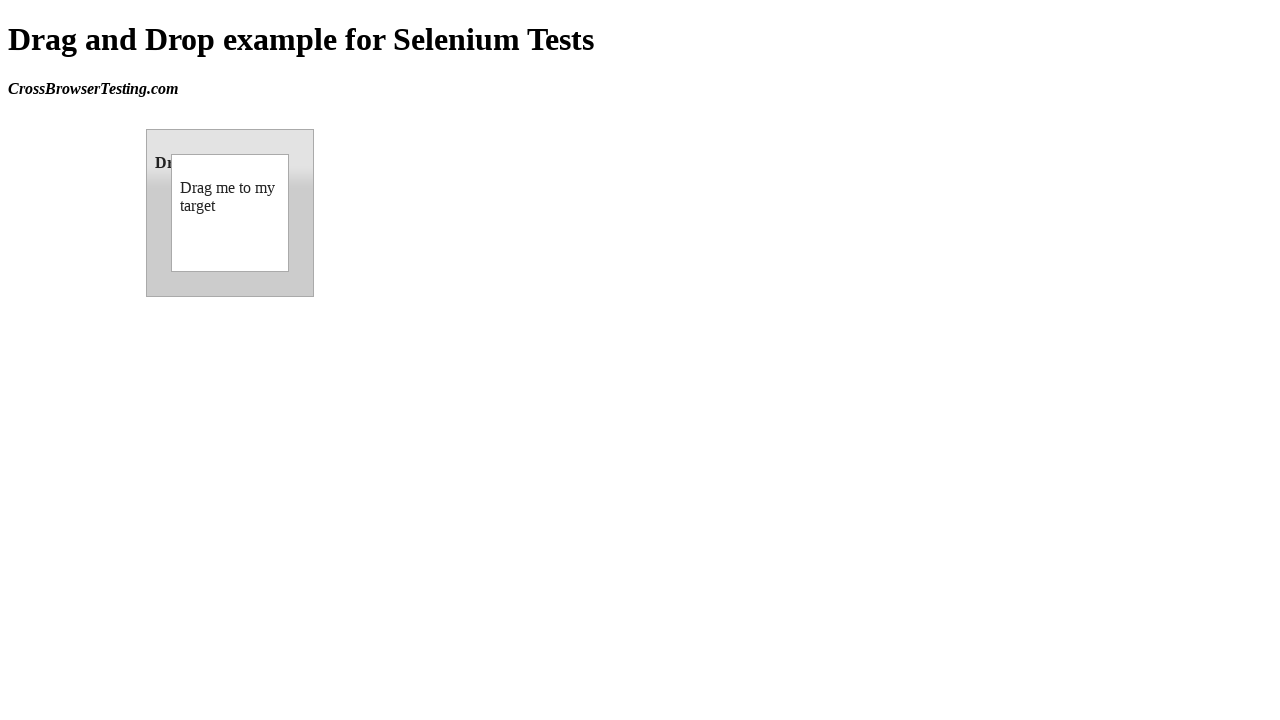

Released mouse button to complete drag-and-drop operation at (230, 213)
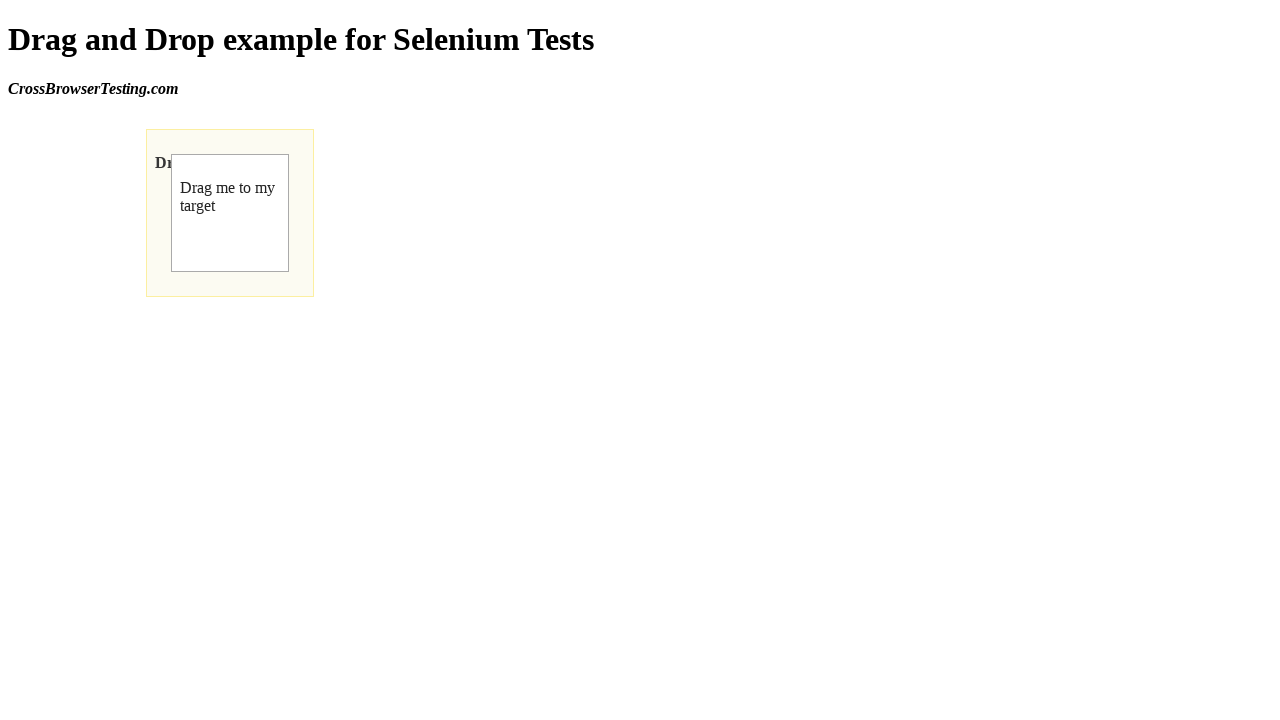

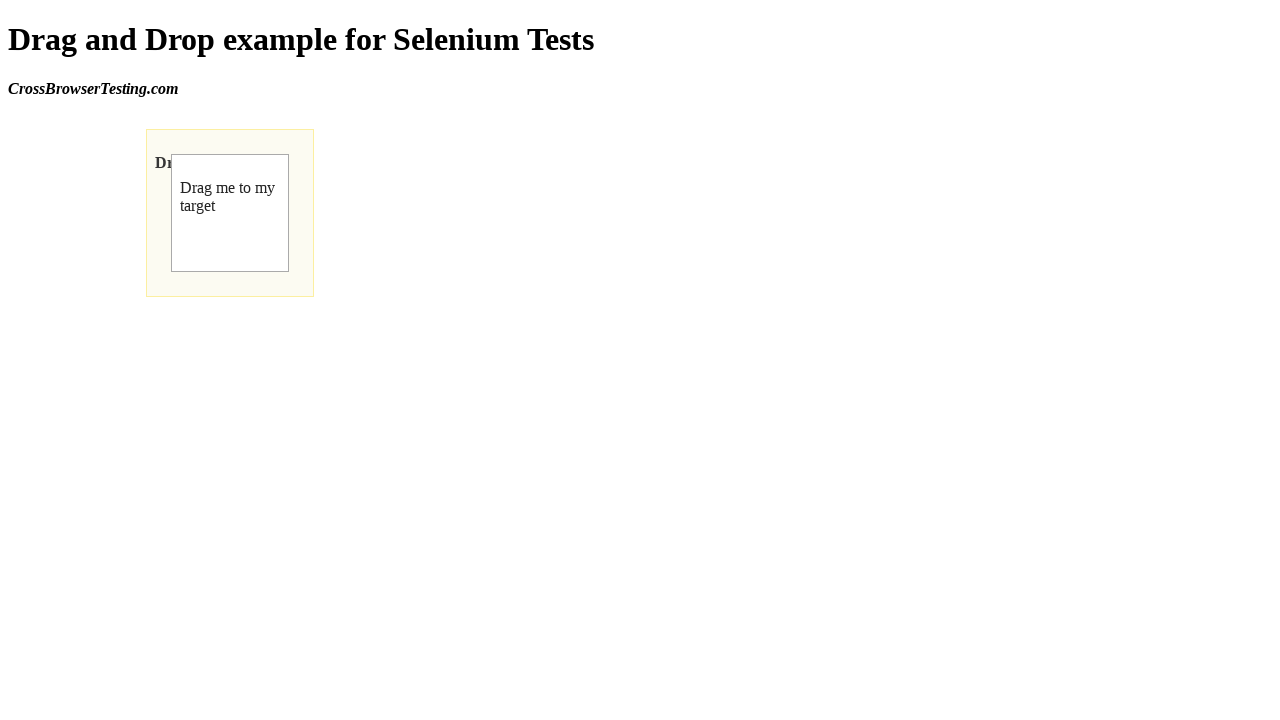